Tests a passenger count dropdown by opening it, incrementing the adult passenger count 4 times using repeated clicks, and then closing the dropdown panel.

Starting URL: https://rahulshettyacademy.com/dropdownsPractise/

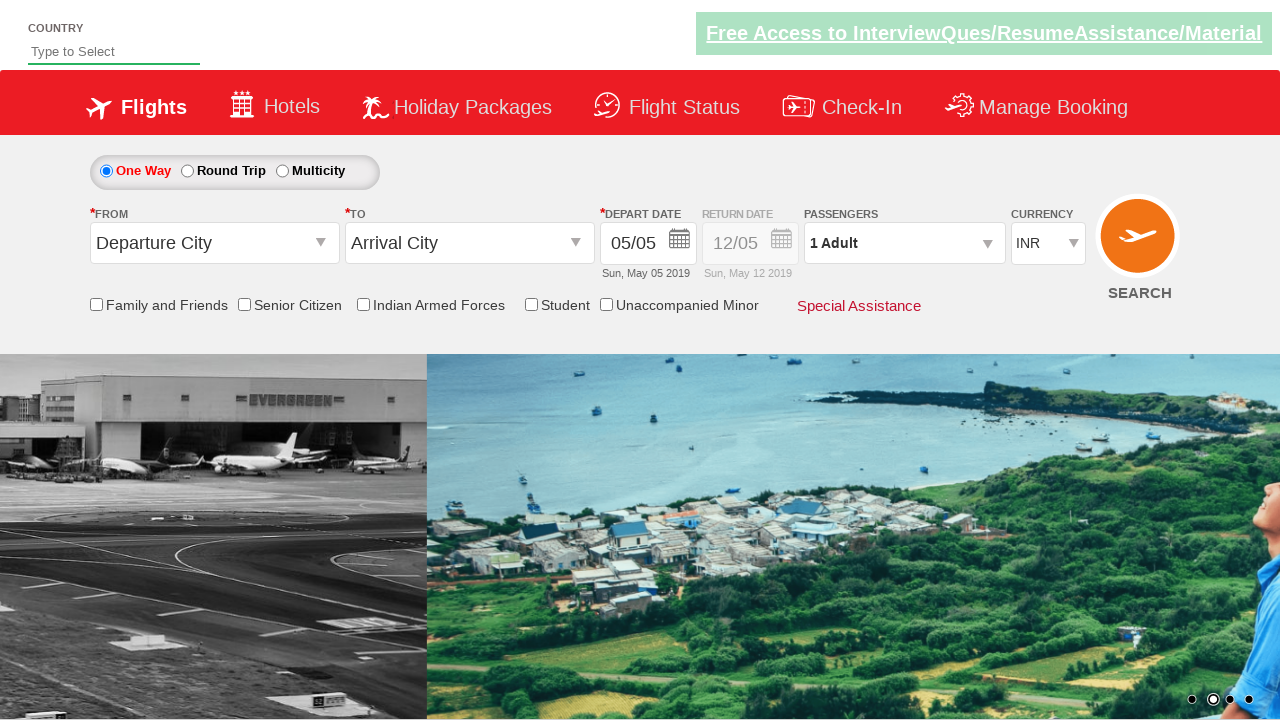

Clicked to open the passenger count dropdown at (904, 243) on #divpaxinfo
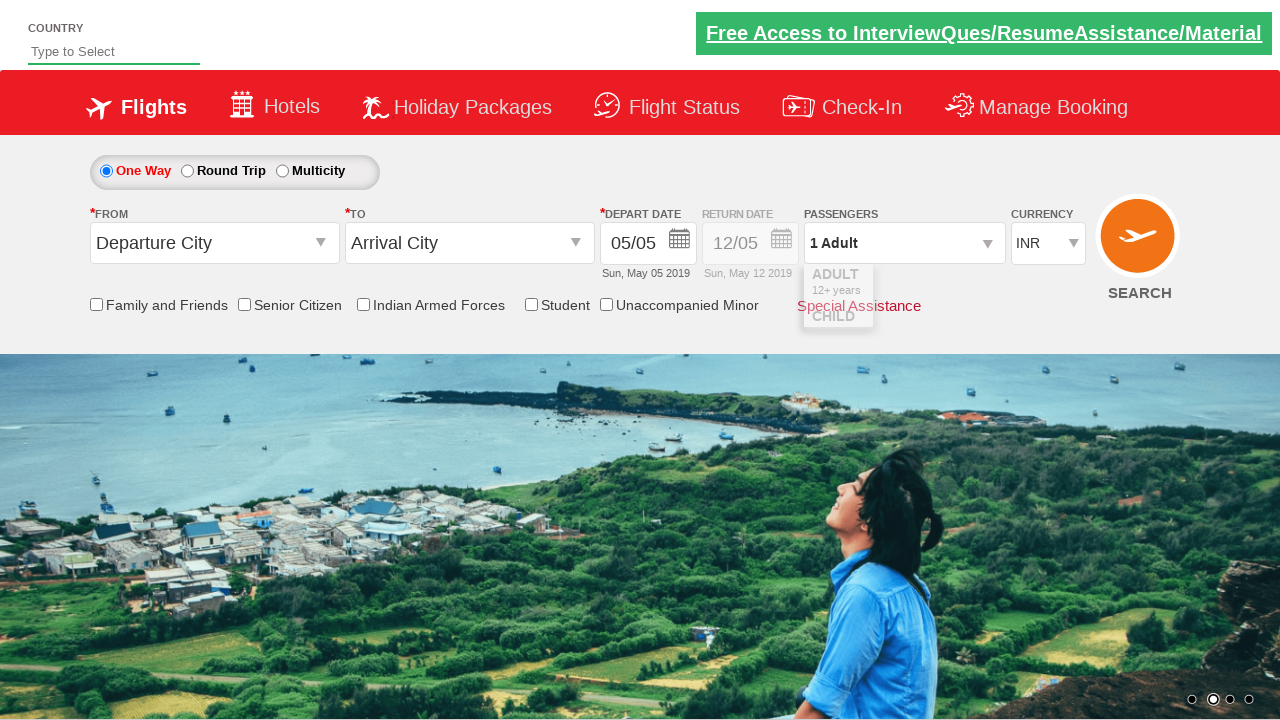

Clicked adult passenger increment button (increment 1 of 4) at (982, 288) on #hrefIncAdt
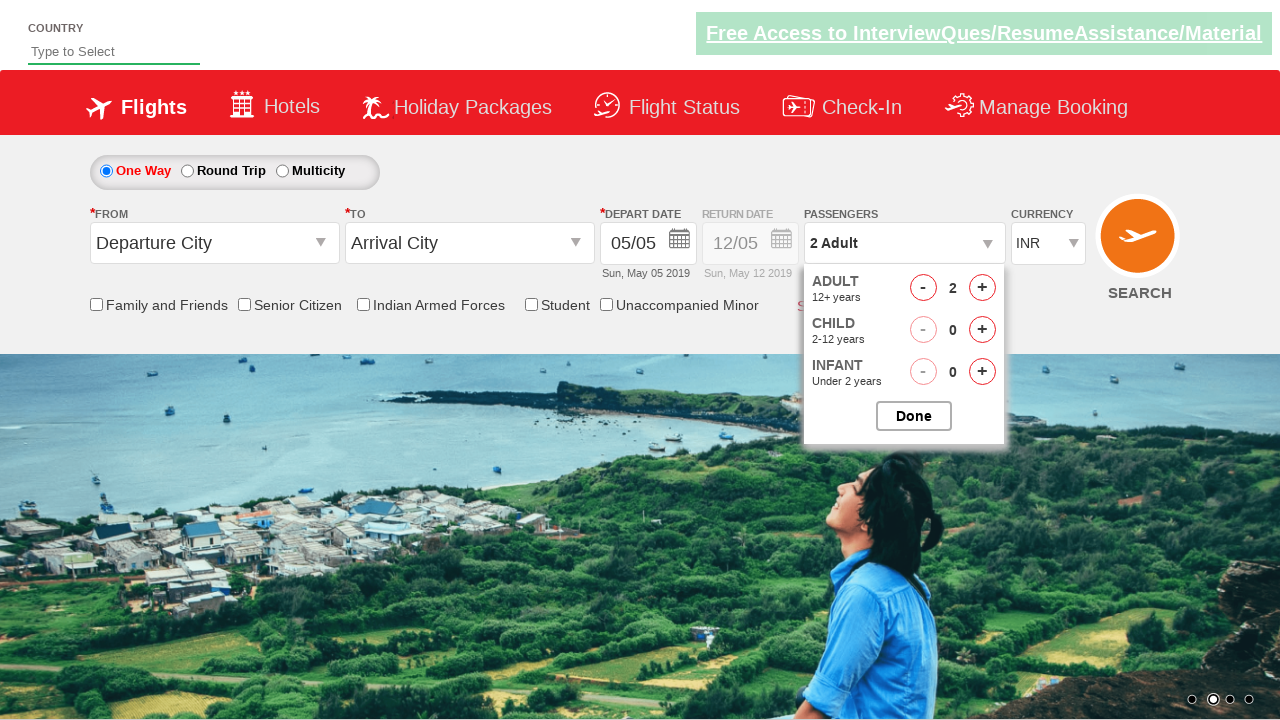

Clicked adult passenger increment button (increment 2 of 4) at (982, 288) on #hrefIncAdt
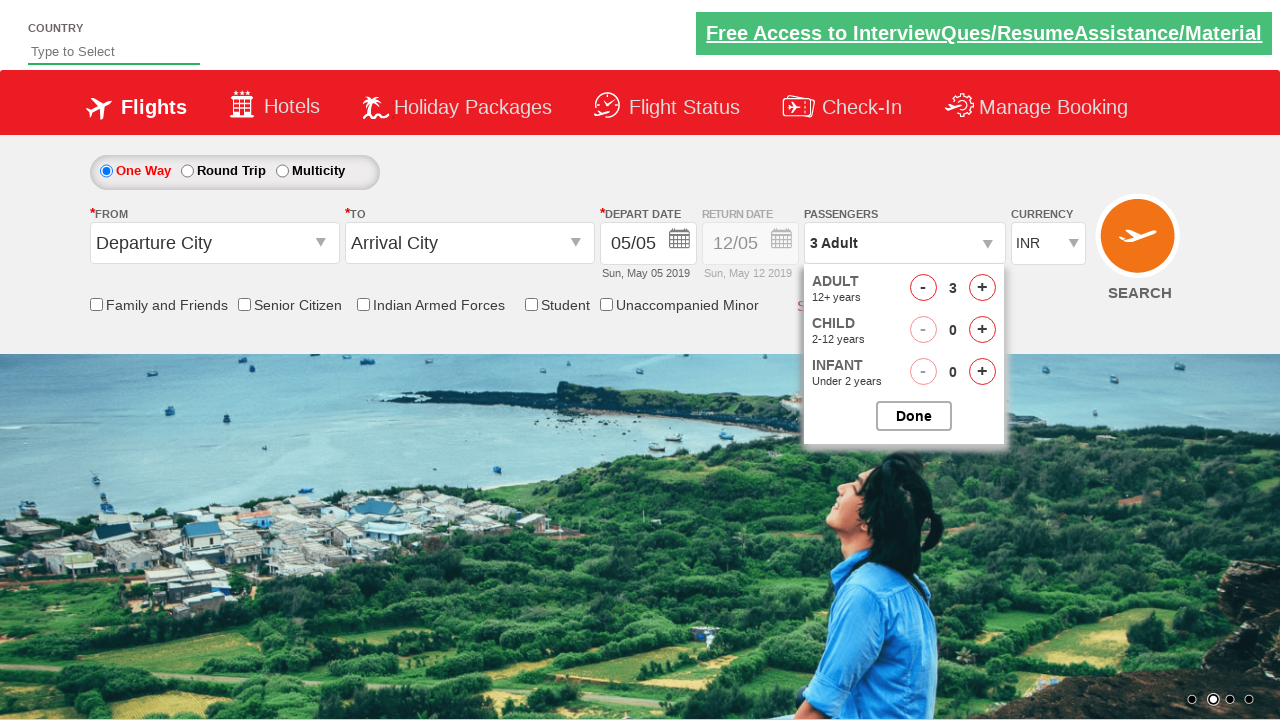

Clicked adult passenger increment button (increment 3 of 4) at (982, 288) on #hrefIncAdt
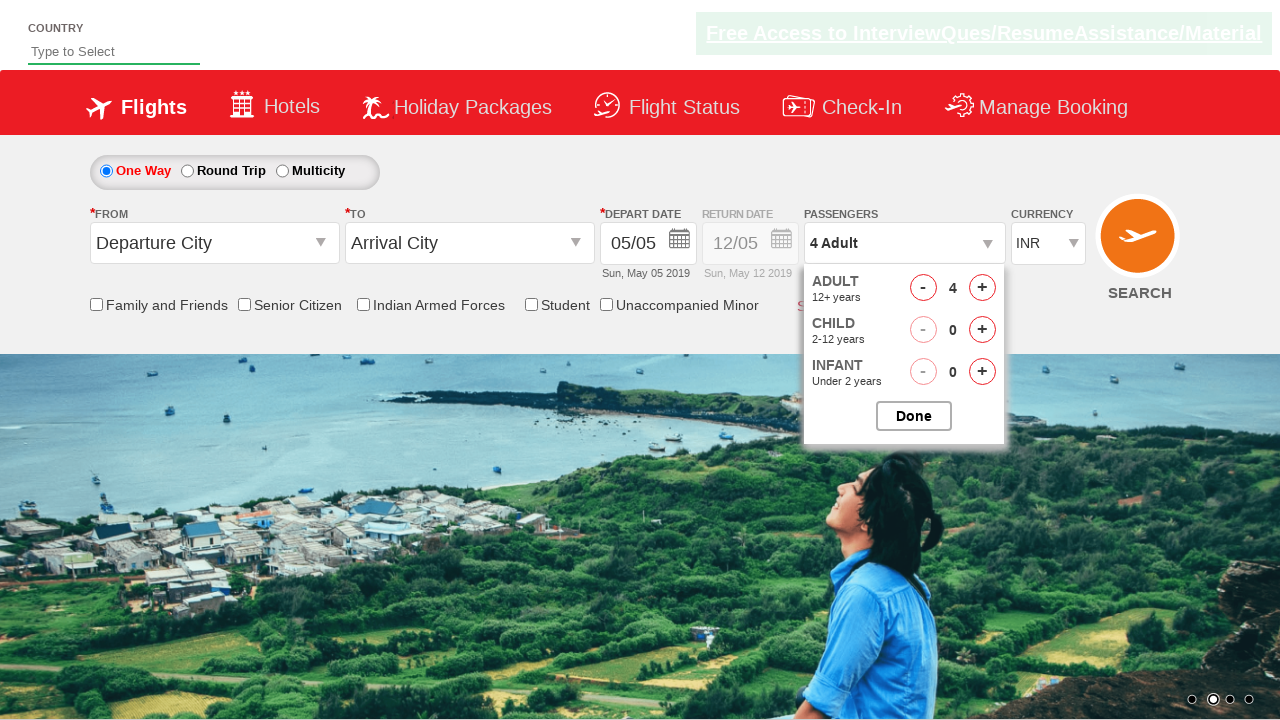

Clicked adult passenger increment button (increment 4 of 4) at (982, 288) on #hrefIncAdt
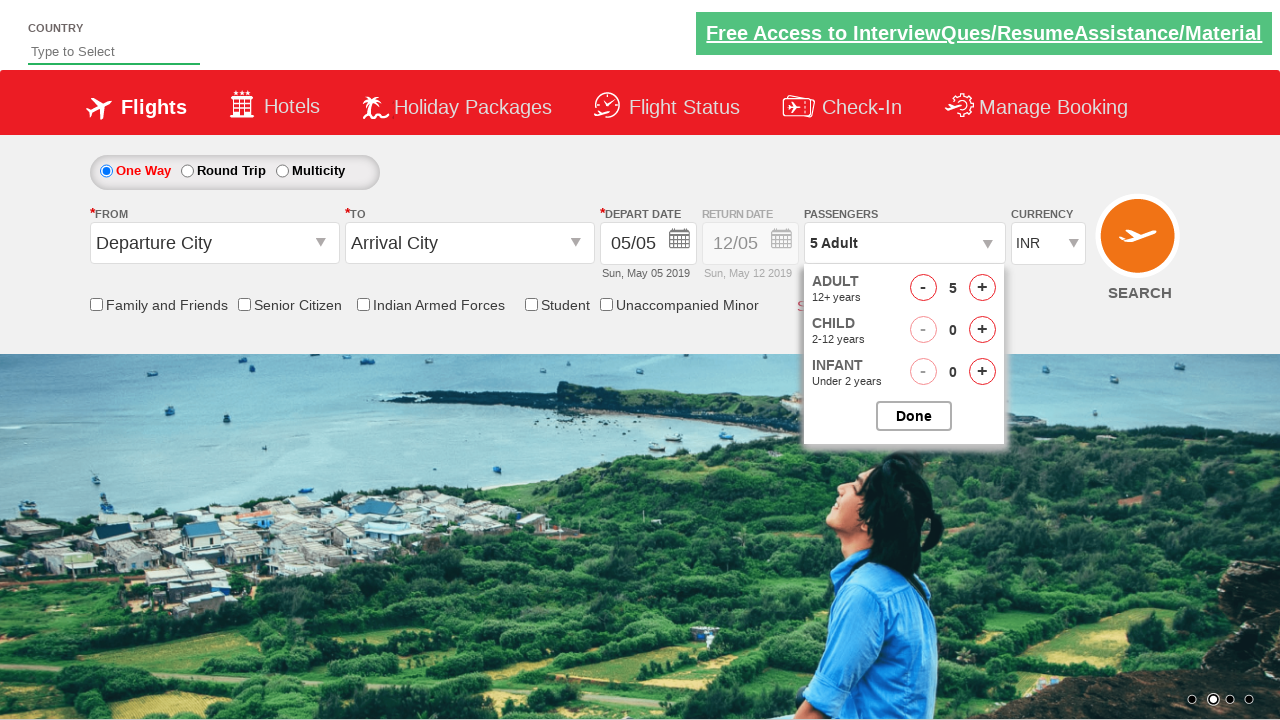

Clicked to close the passenger options panel at (914, 416) on #btnclosepaxoption
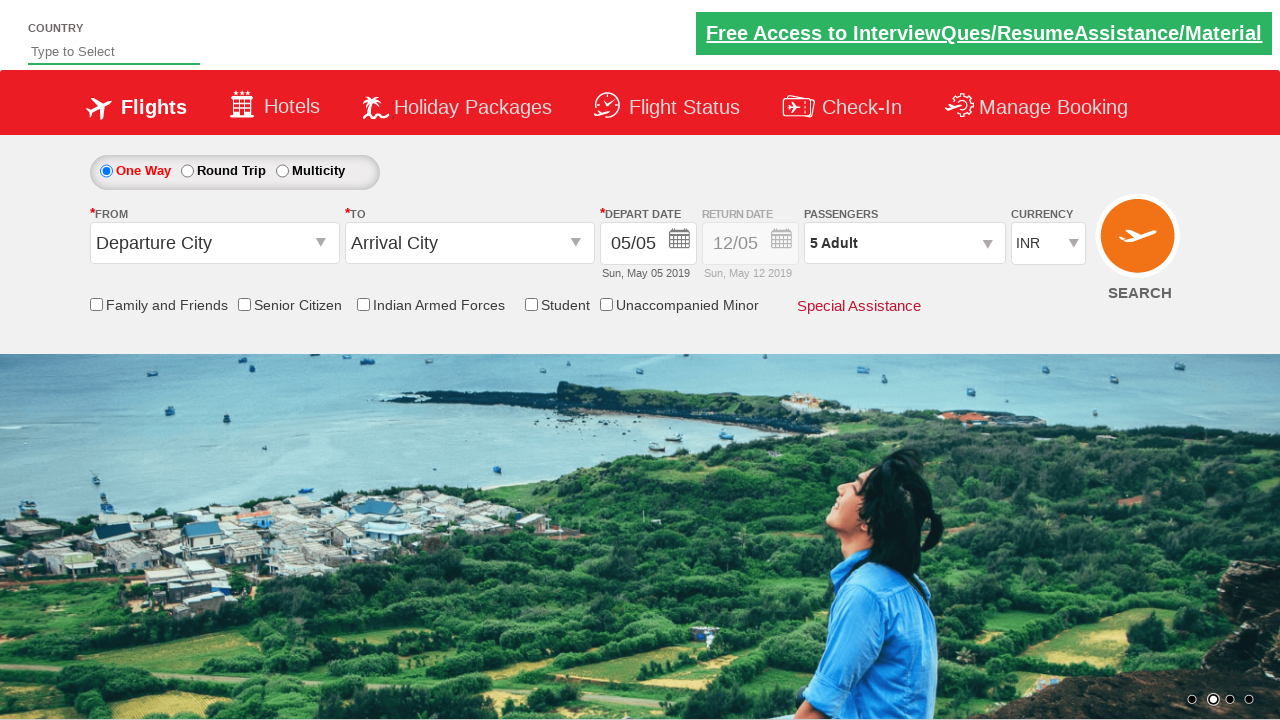

Confirmed the passenger info dropdown is visible after update
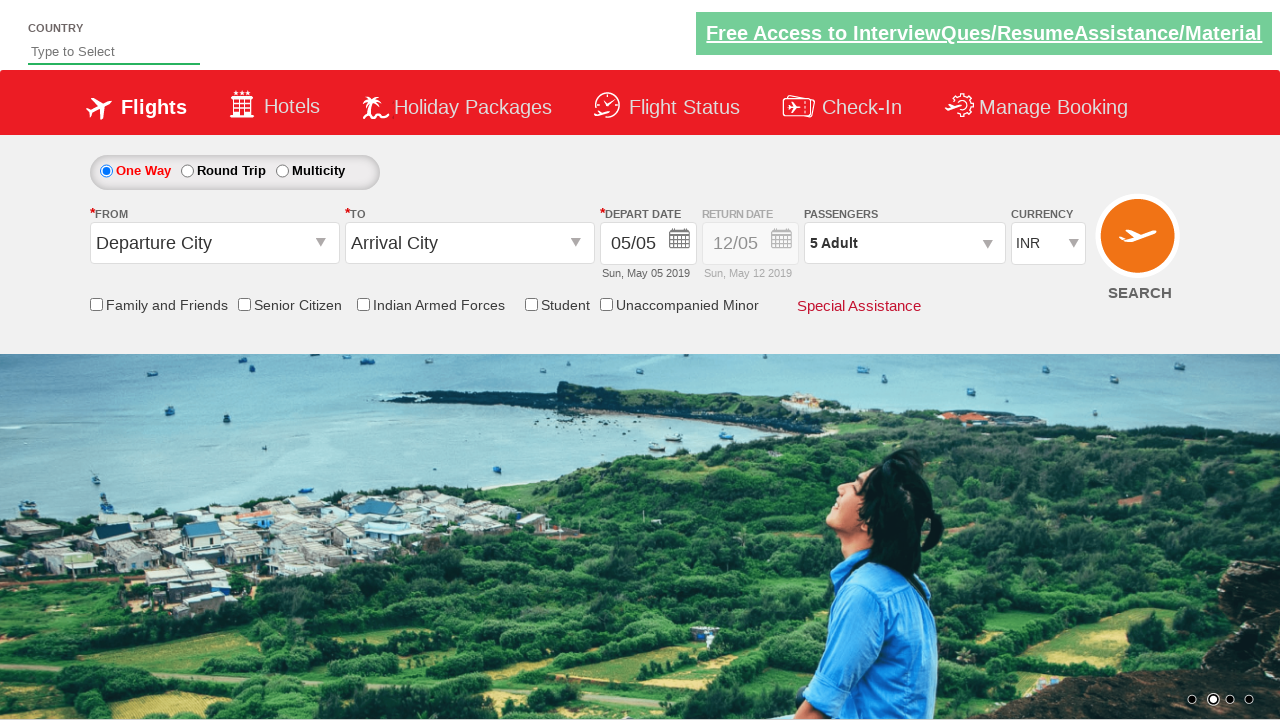

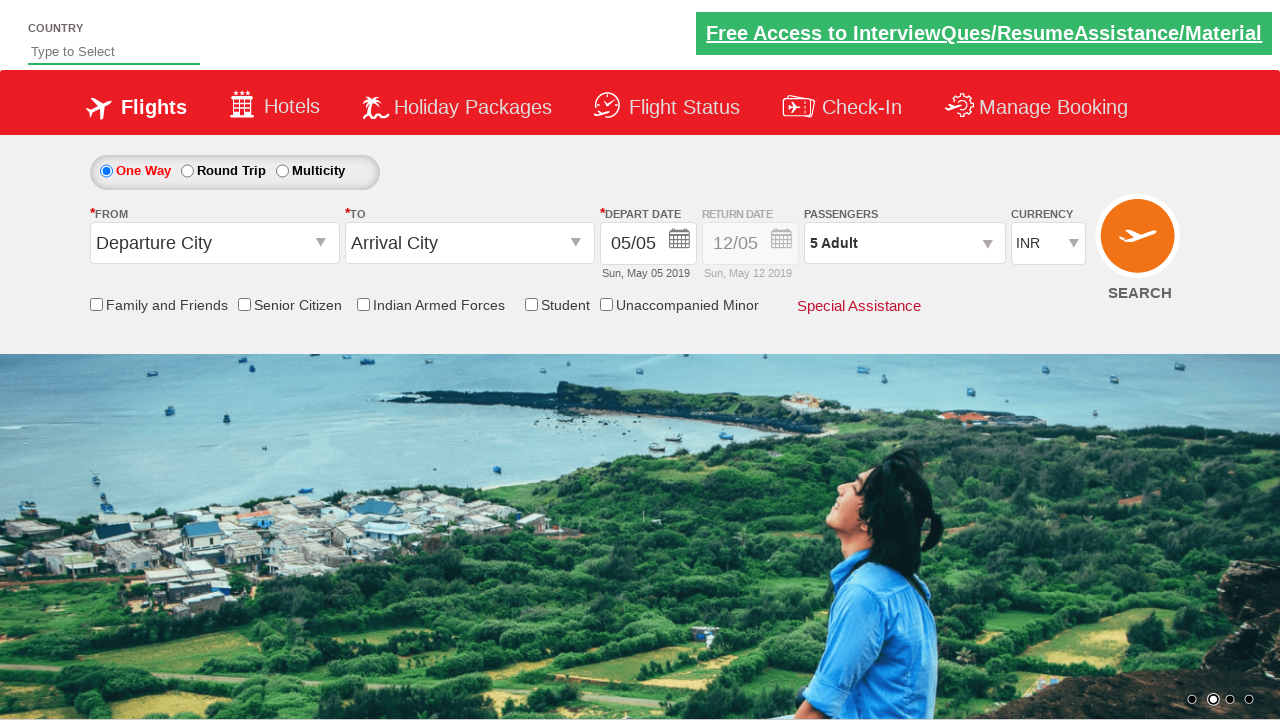